Tests adding a new user and then logging in with the newly created credentials

Starting URL: https://erikdark.github.io/QA_DIPLOM/

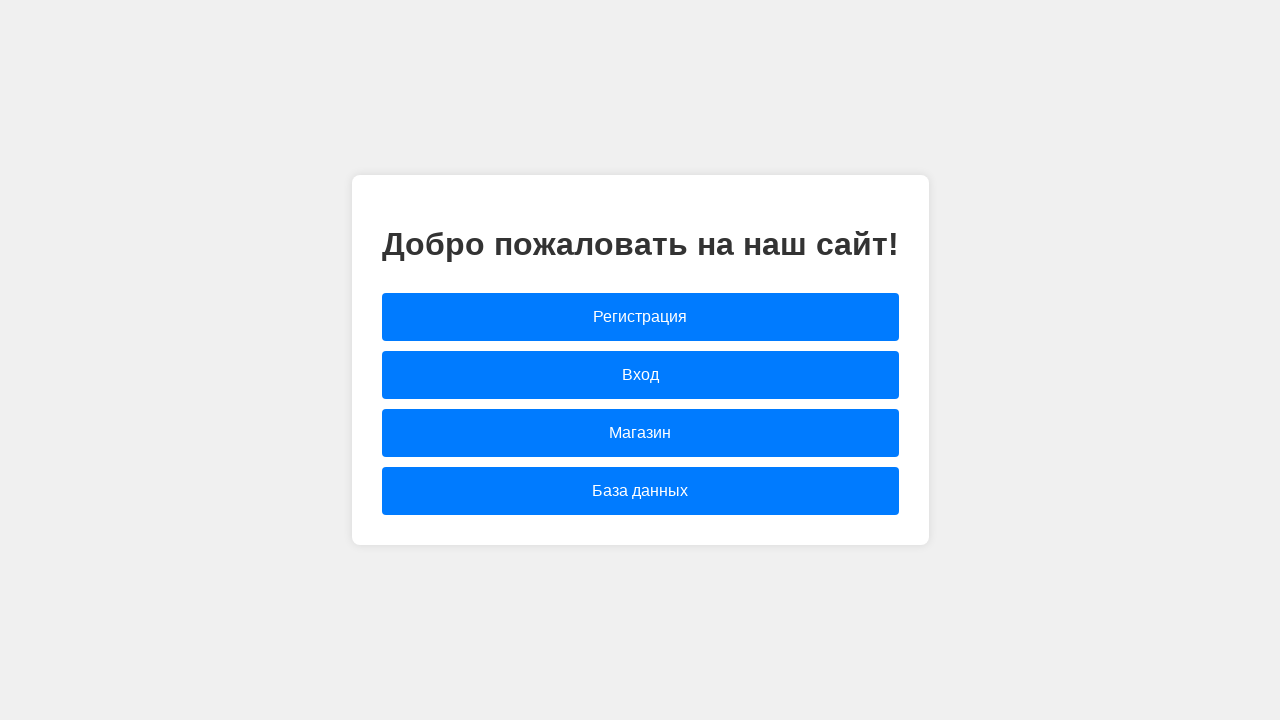

Clicked link to navigate to login page at (640, 375) on [href="login.html"]
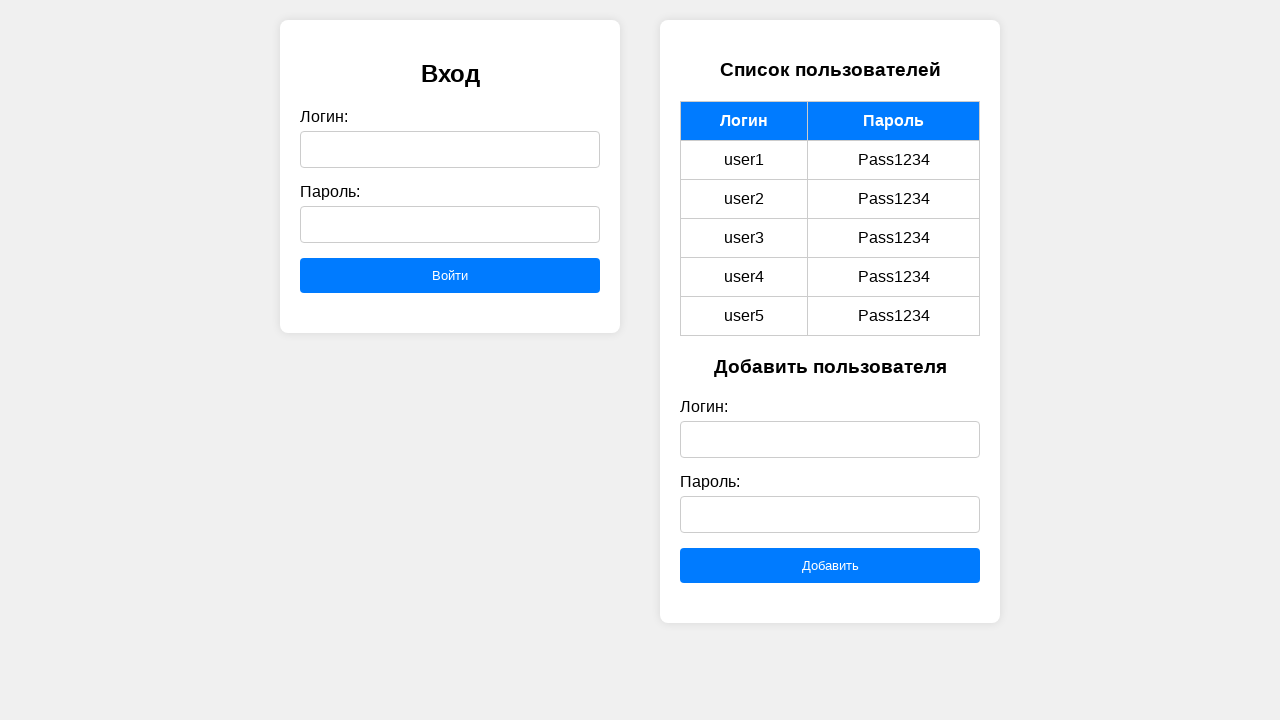

Filled new user login field with 'user6' on #newLogin
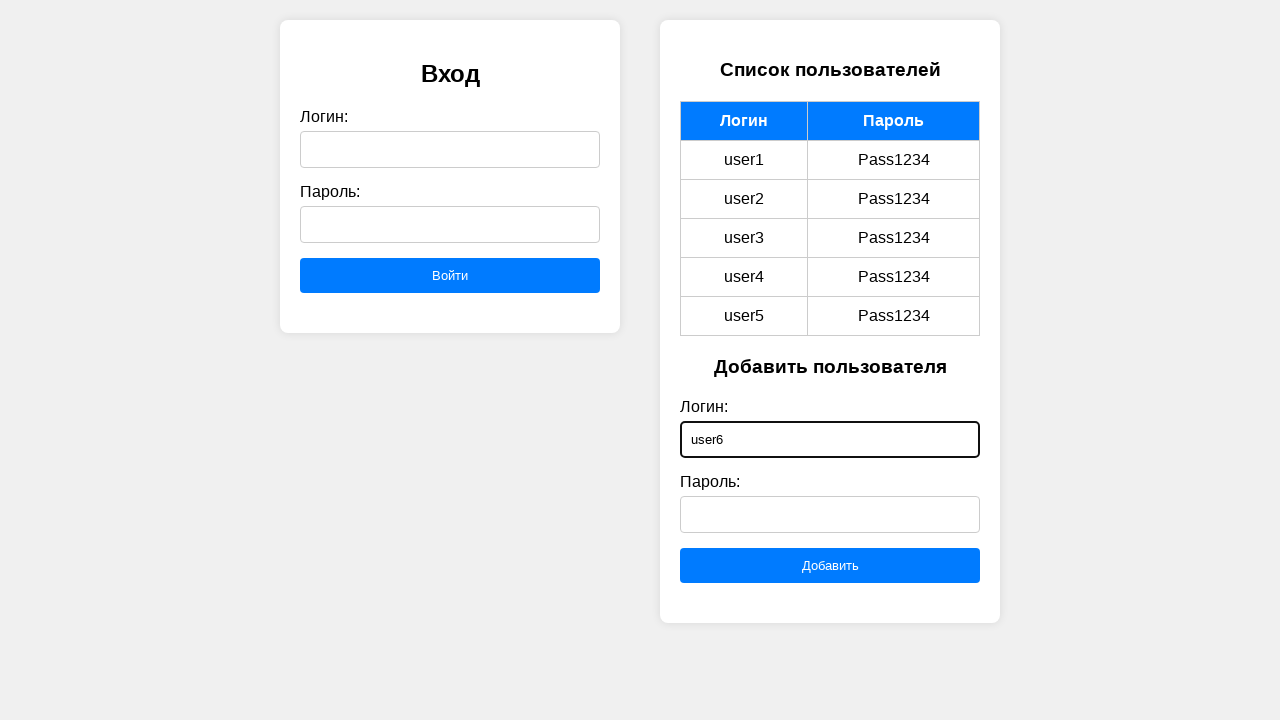

Filled new user password field with 'Pass1234' on #newPassword
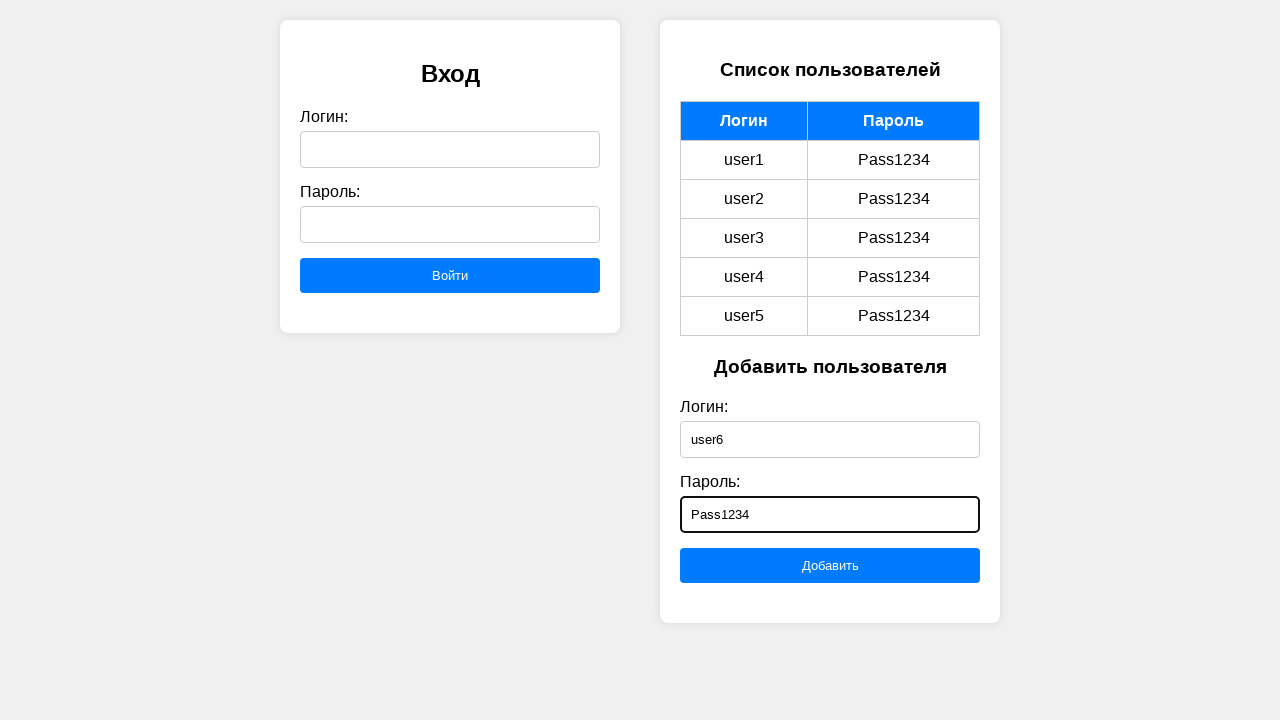

Clicked 'Add' button to create new user at (830, 565) on button:has-text("Добавить")
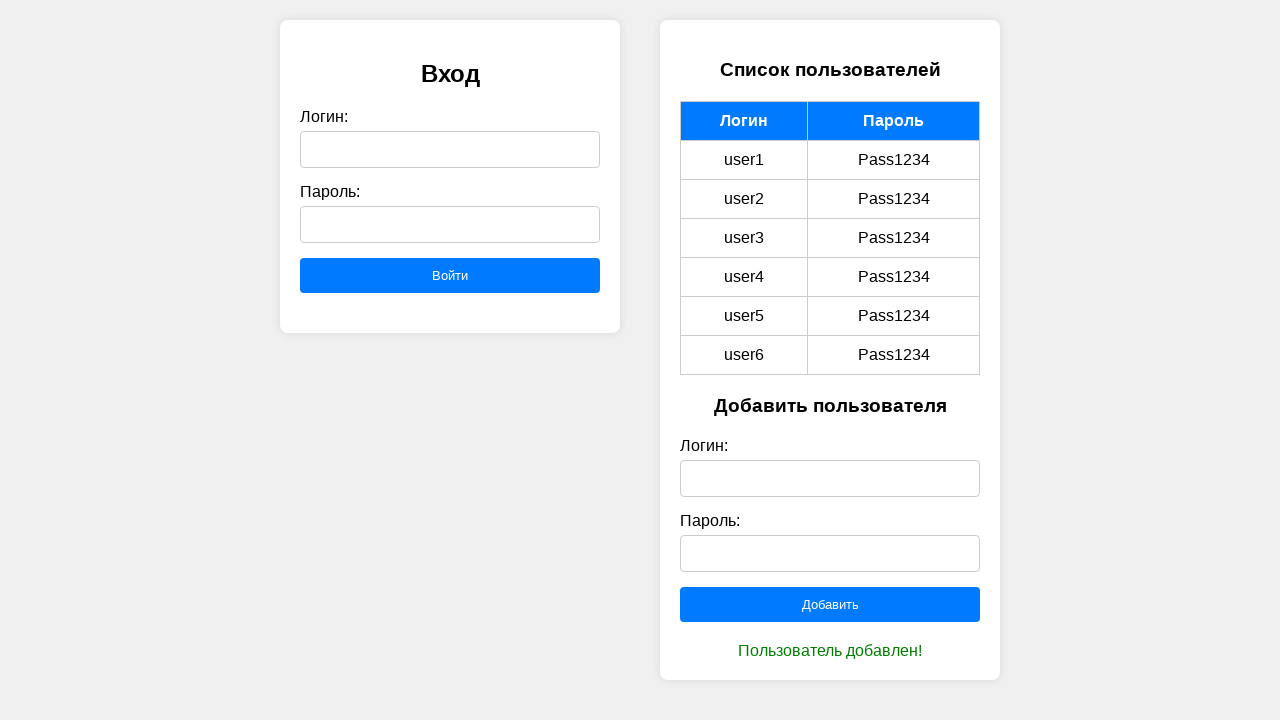

Filled login field with 'user6' on #login
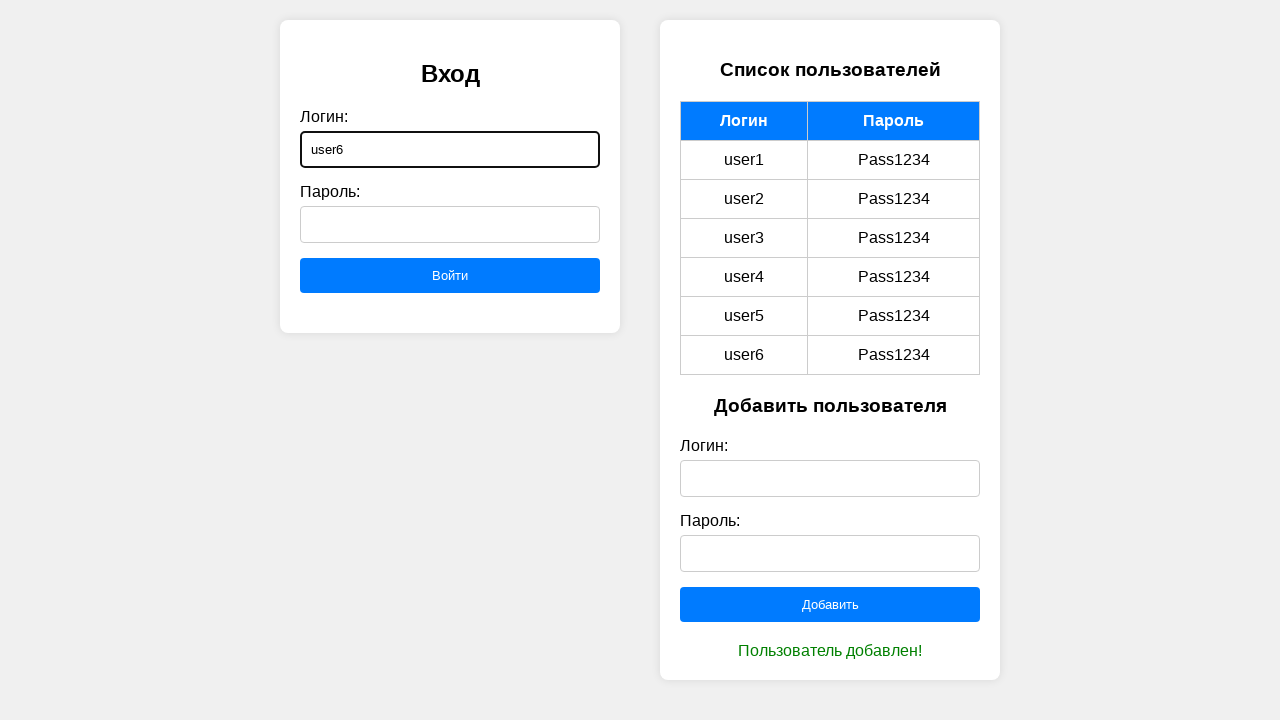

Filled password field with 'Pass1234' on #password
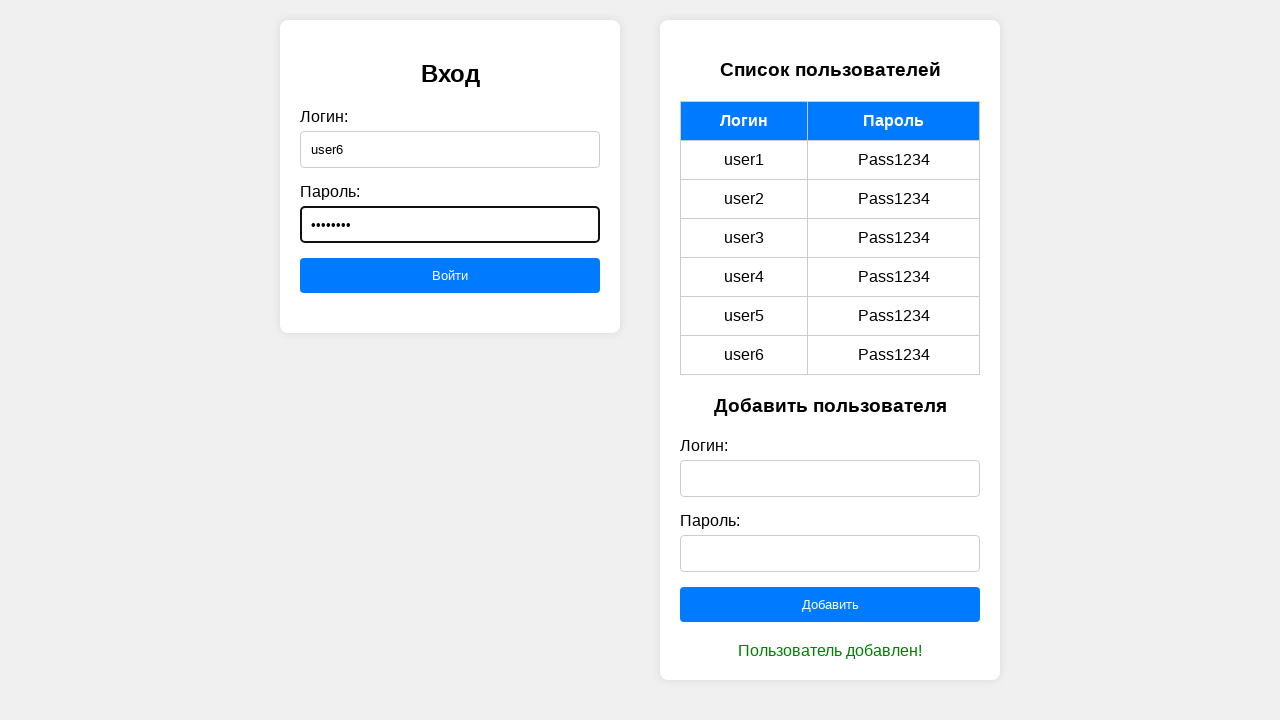

Clicked 'Login' button to authenticate with new user credentials at (450, 275) on button:has-text("Войти")
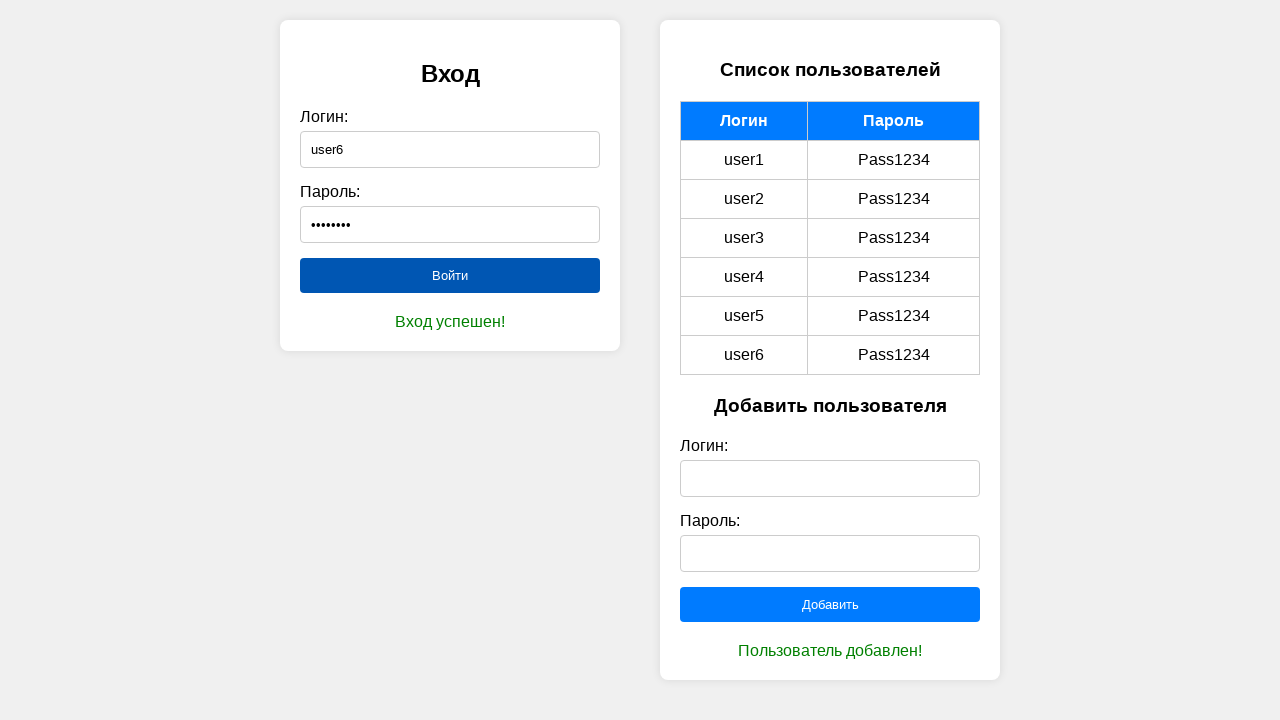

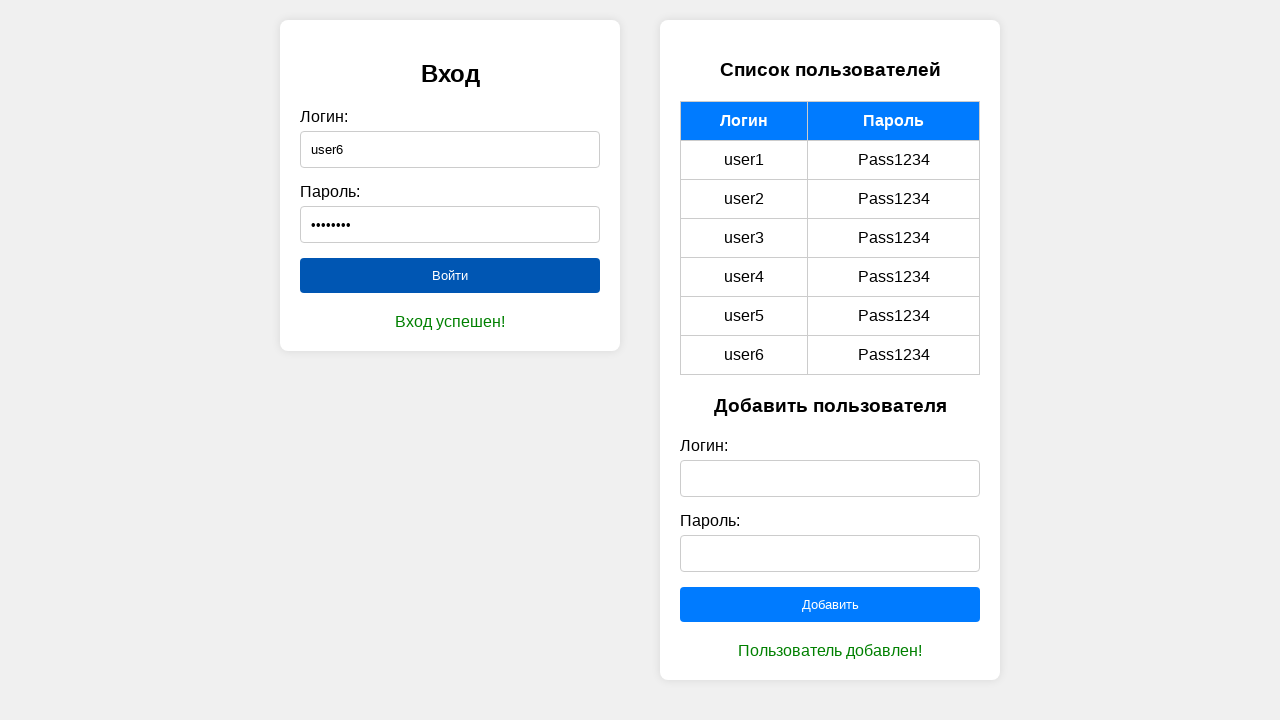